Tests dropdown selection functionality on a flight booking site by selecting different departure cities using various selection methods

Starting URL: https://blazedemo.com

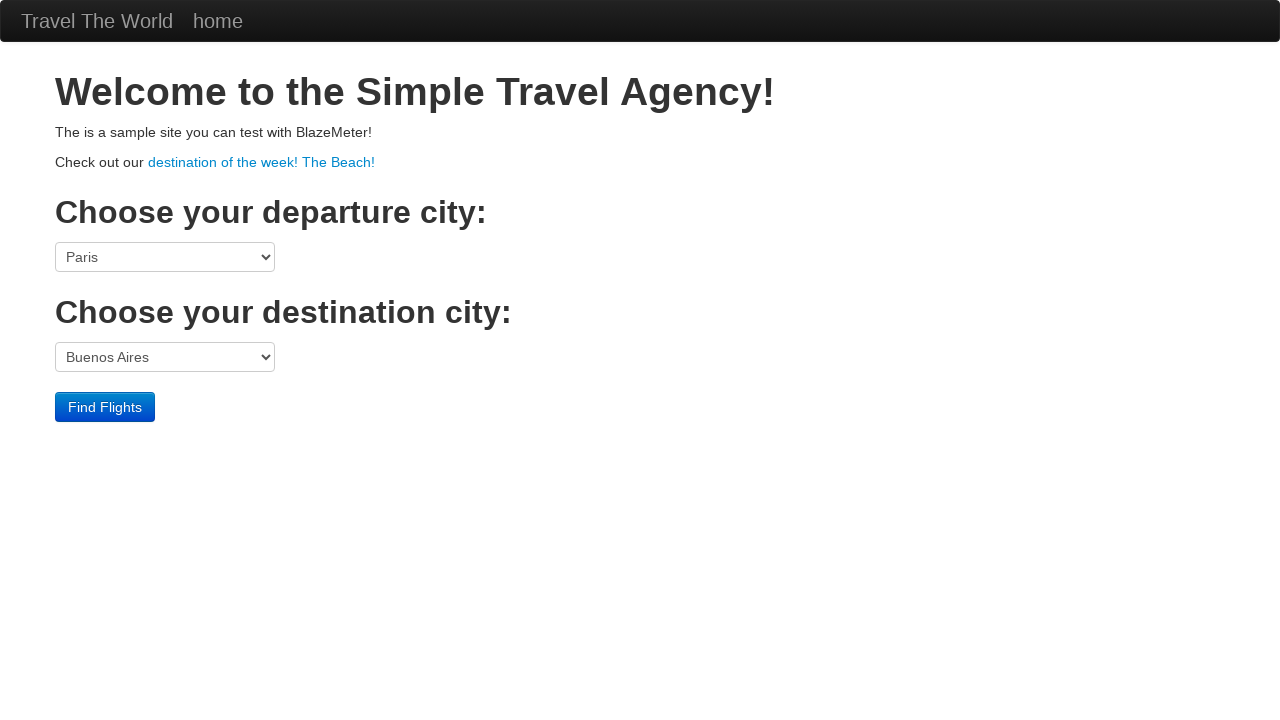

Selected 'Boston' from departure city dropdown by visible text on select[name='fromPort']
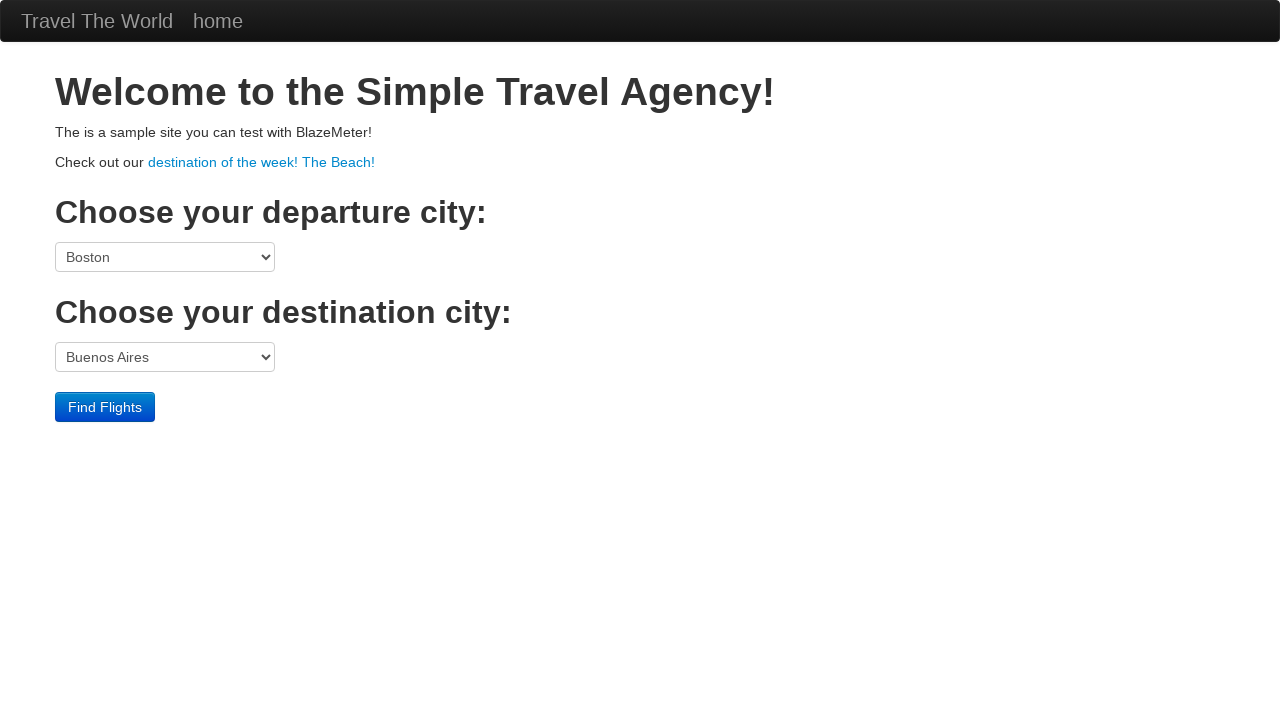

Selected 5th option from departure city dropdown by index on select[name='fromPort']
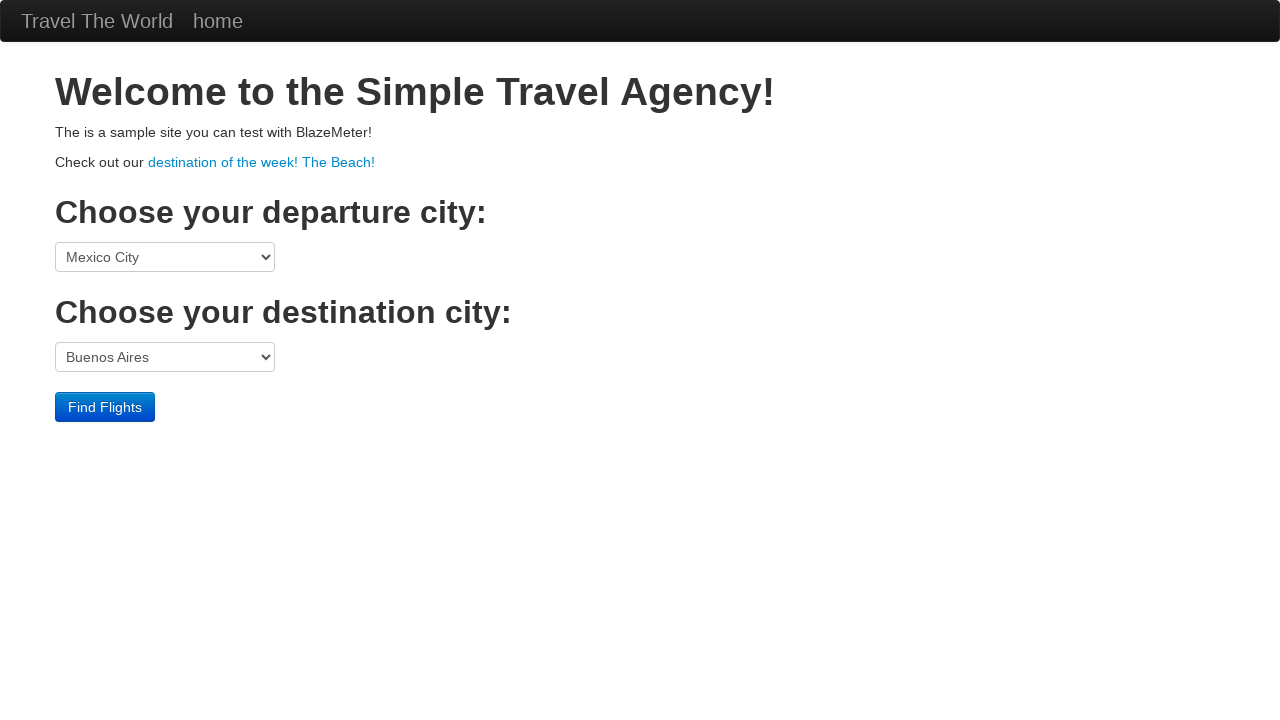

Selected 'Paris' from departure city dropdown by value attribute on select[name='fromPort']
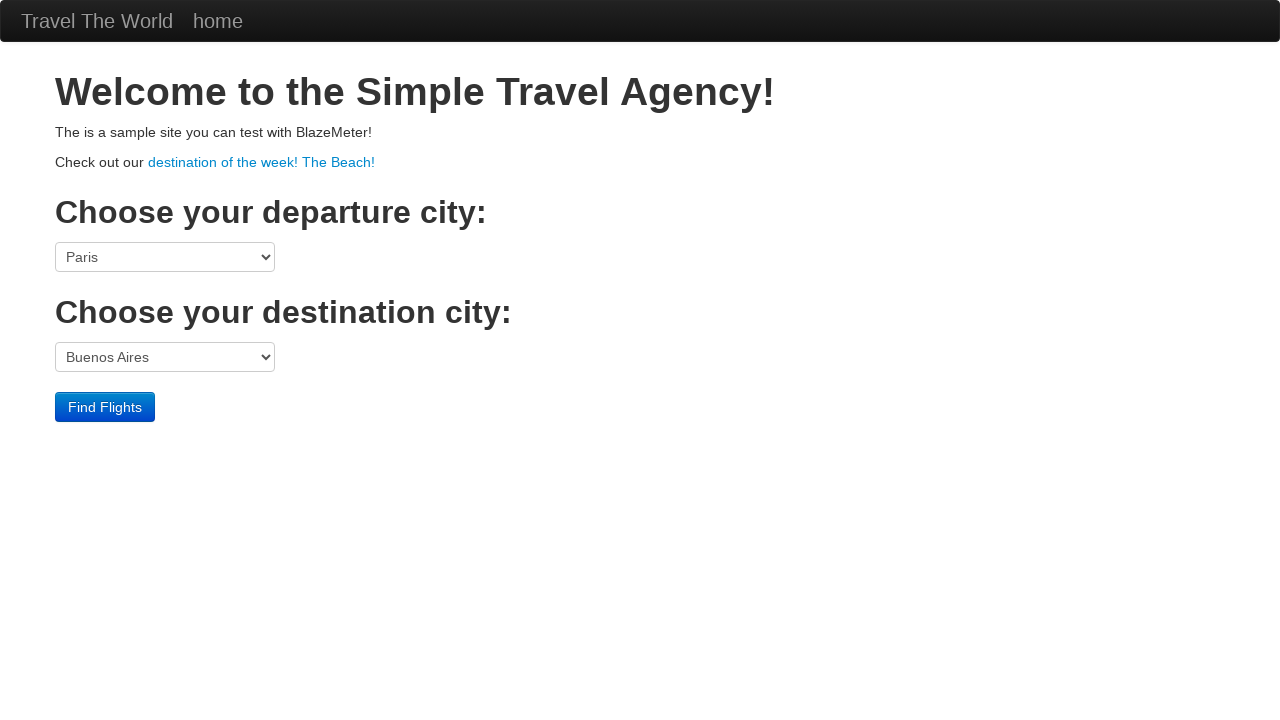

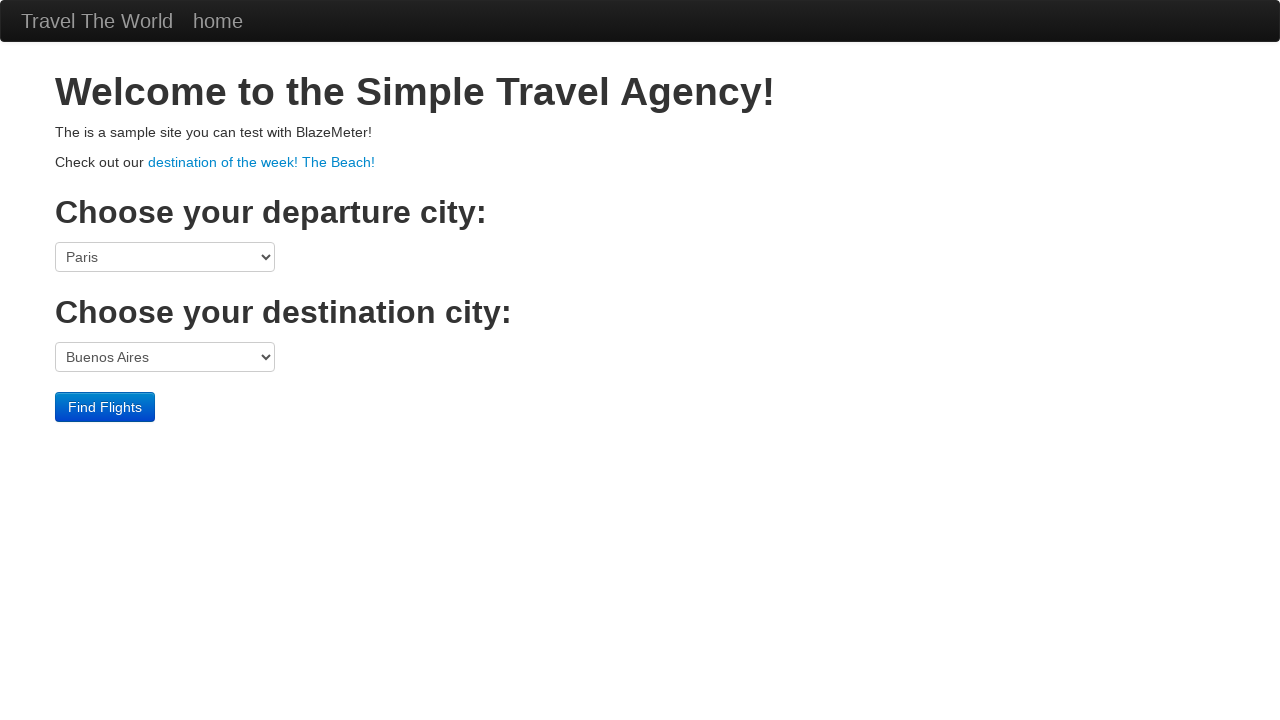